Tests window/tab handling by opening multiple tabs, switching between them, and verifying content in each tab

Starting URL: https://v1.training-support.net/selenium/tab-opener

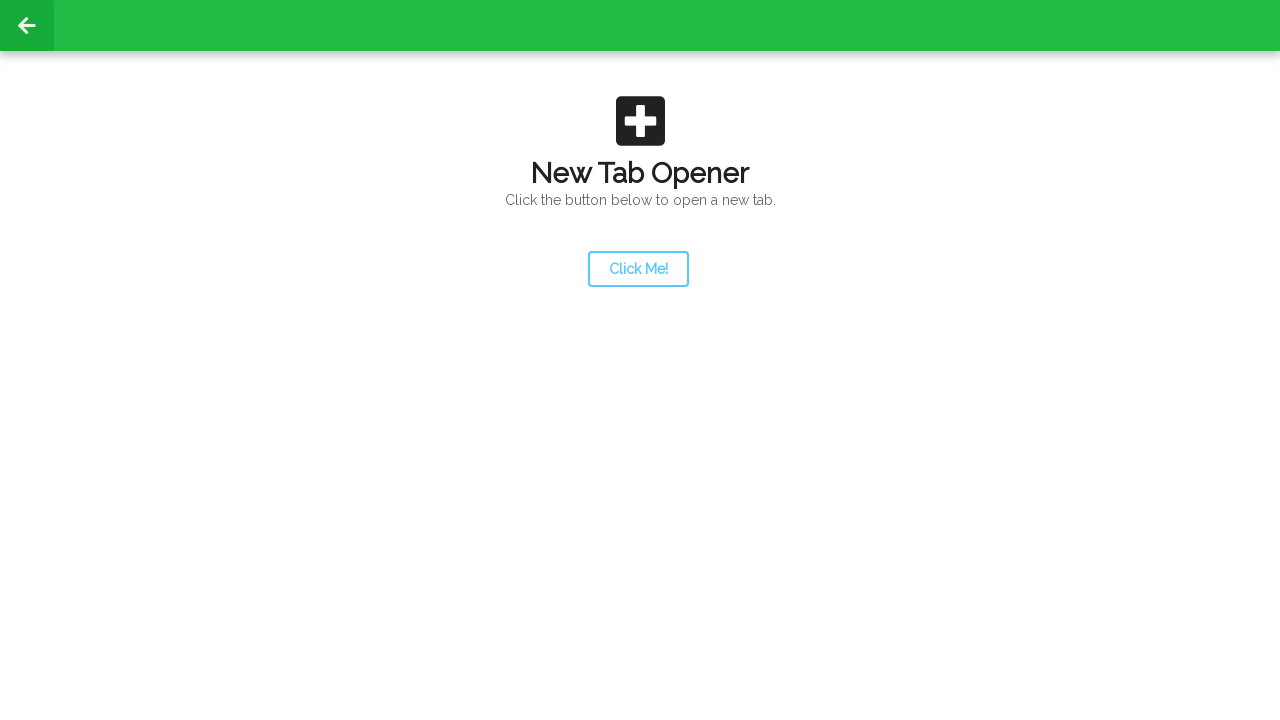

Clicked launcher button to open first new tab at (638, 269) on #launcher
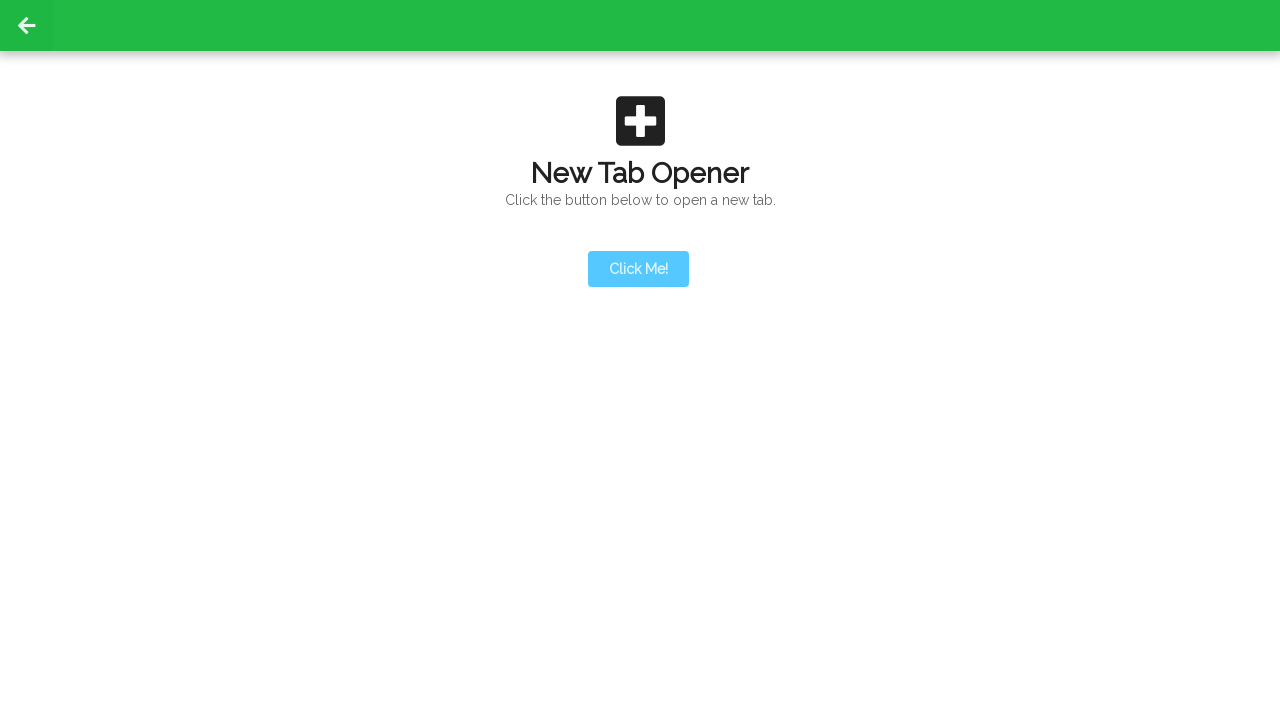

Triggered new tab creation with launcher button at (638, 269) on #launcher
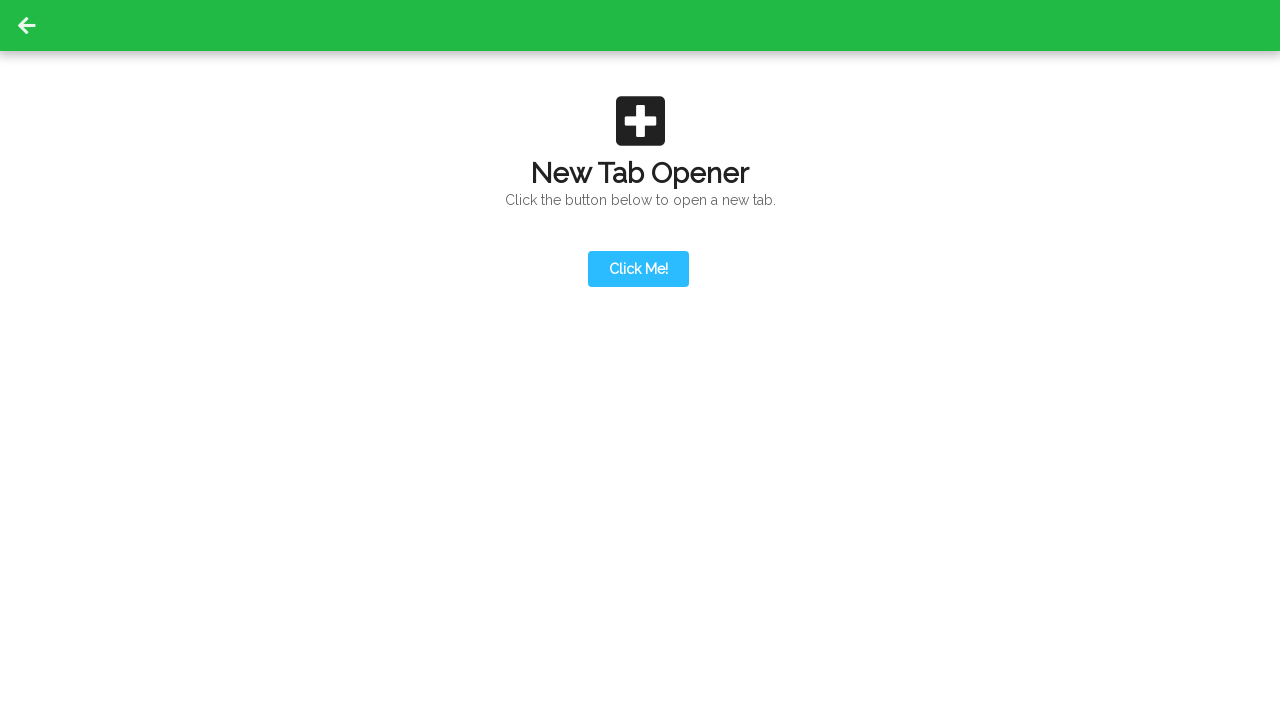

Switched to first new tab and waited for page load
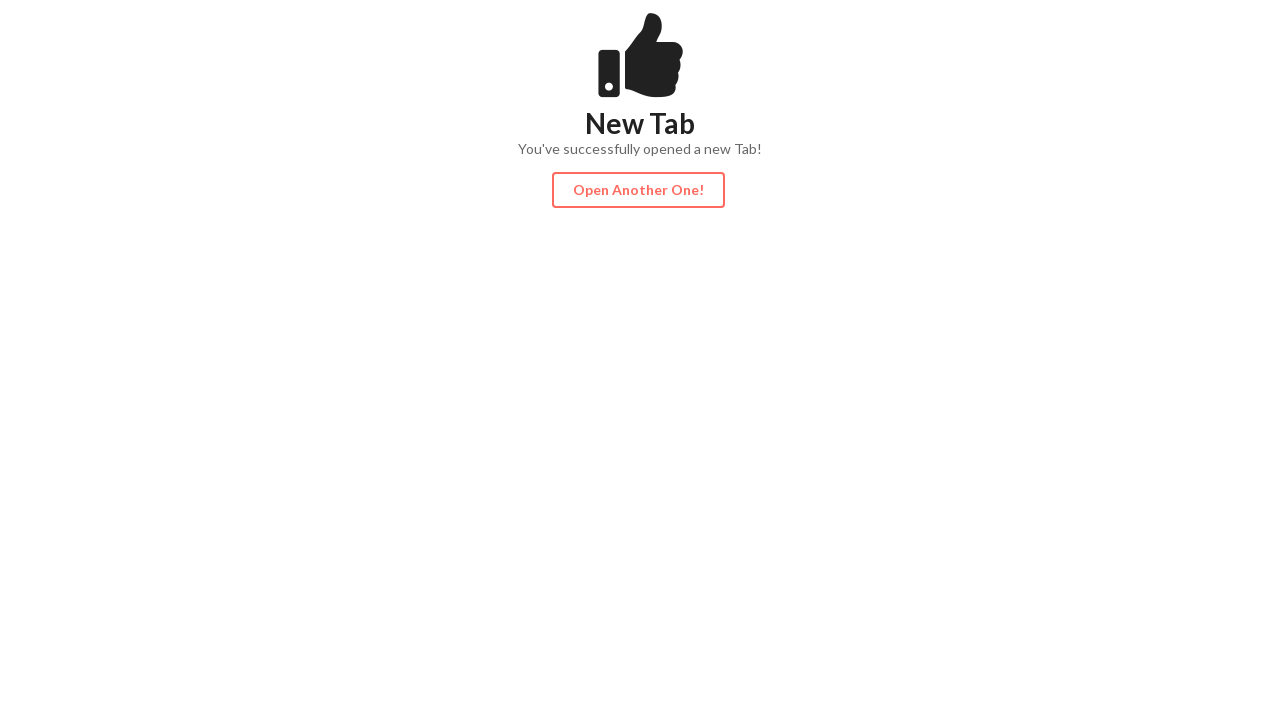

Retrieved title from first new tab: Newtab
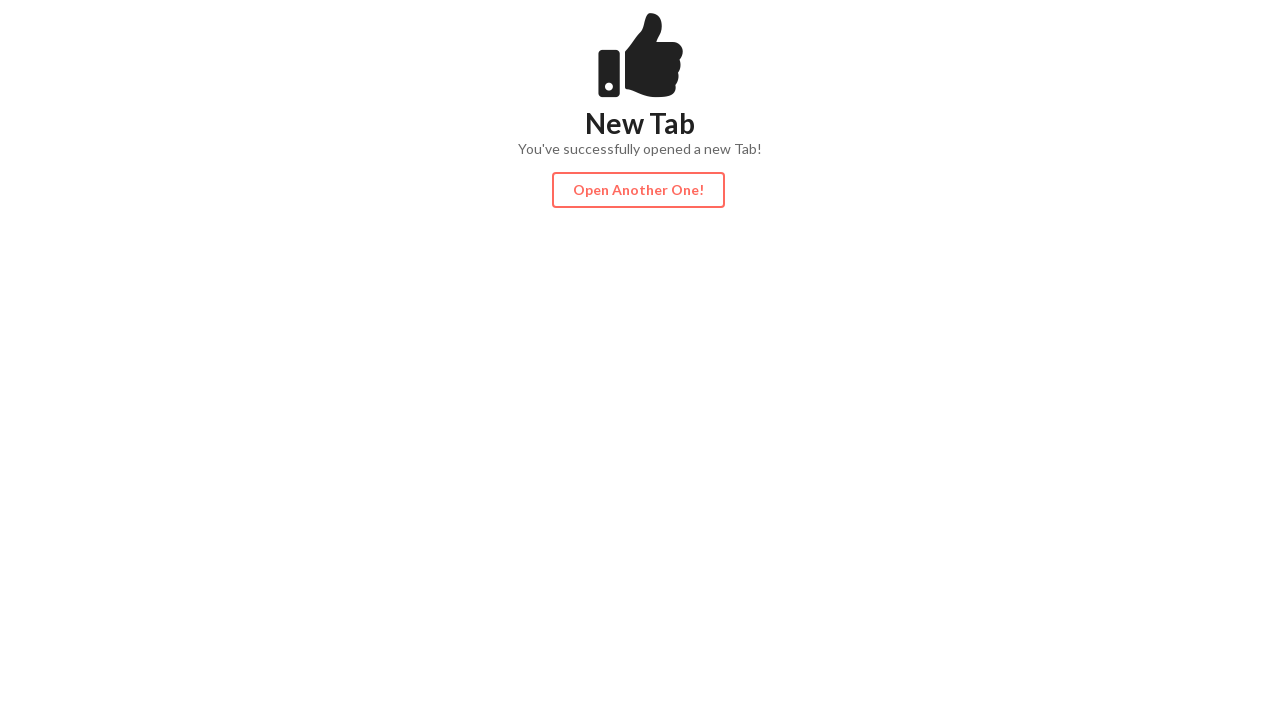

Retrieved heading text from first new tab: 
                New Tab
                You've successfully opened a new Tab!
            
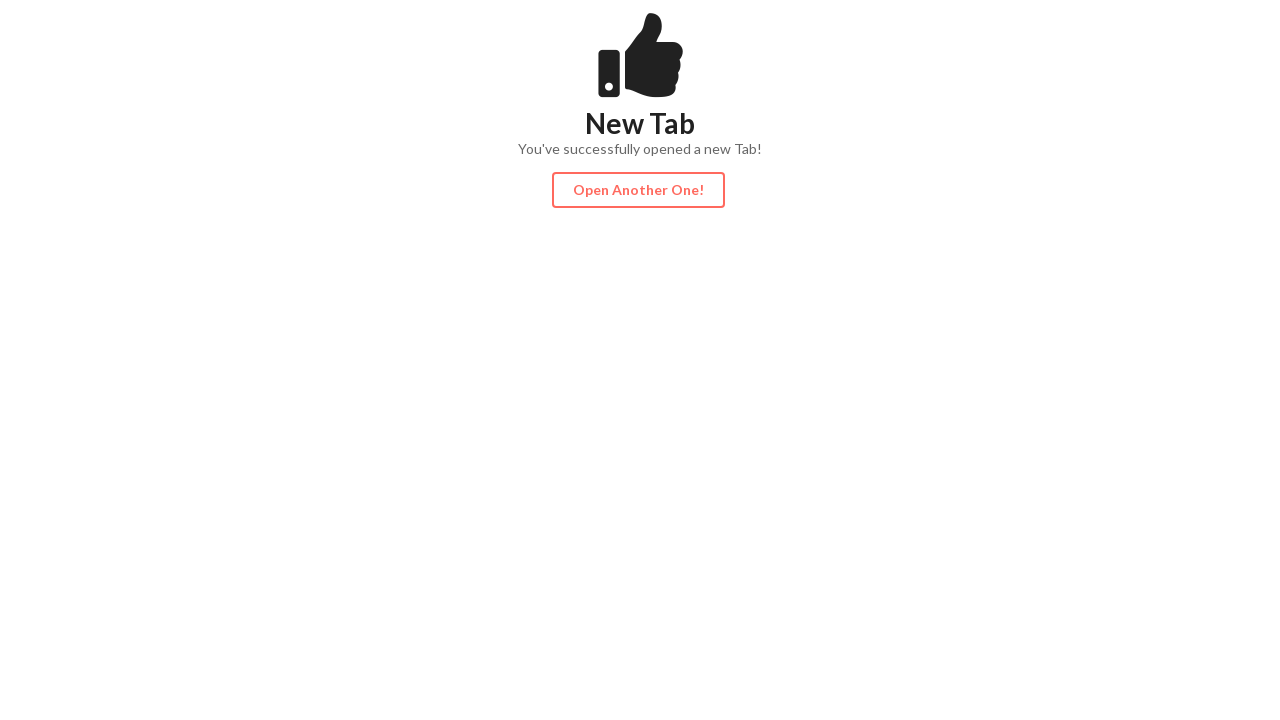

Clicked action button to open third tab from first new tab at (638, 190) on #actionButton
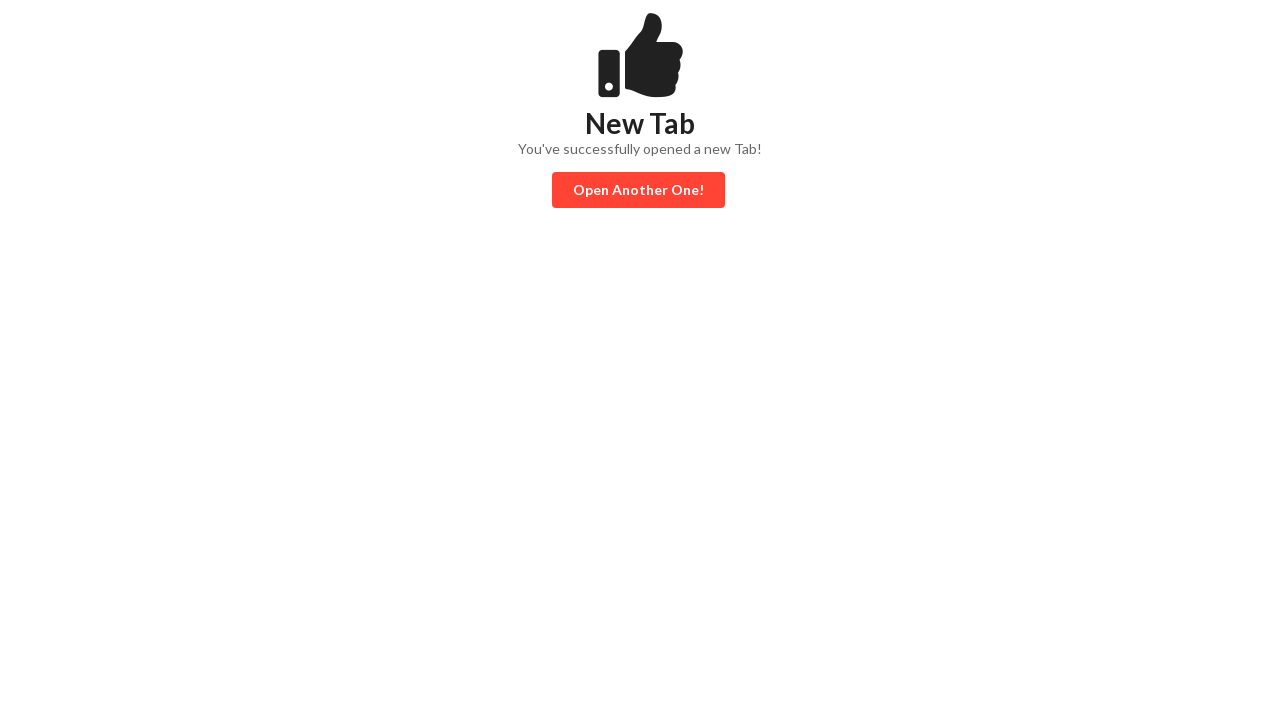

Switched to third tab and waited for page load
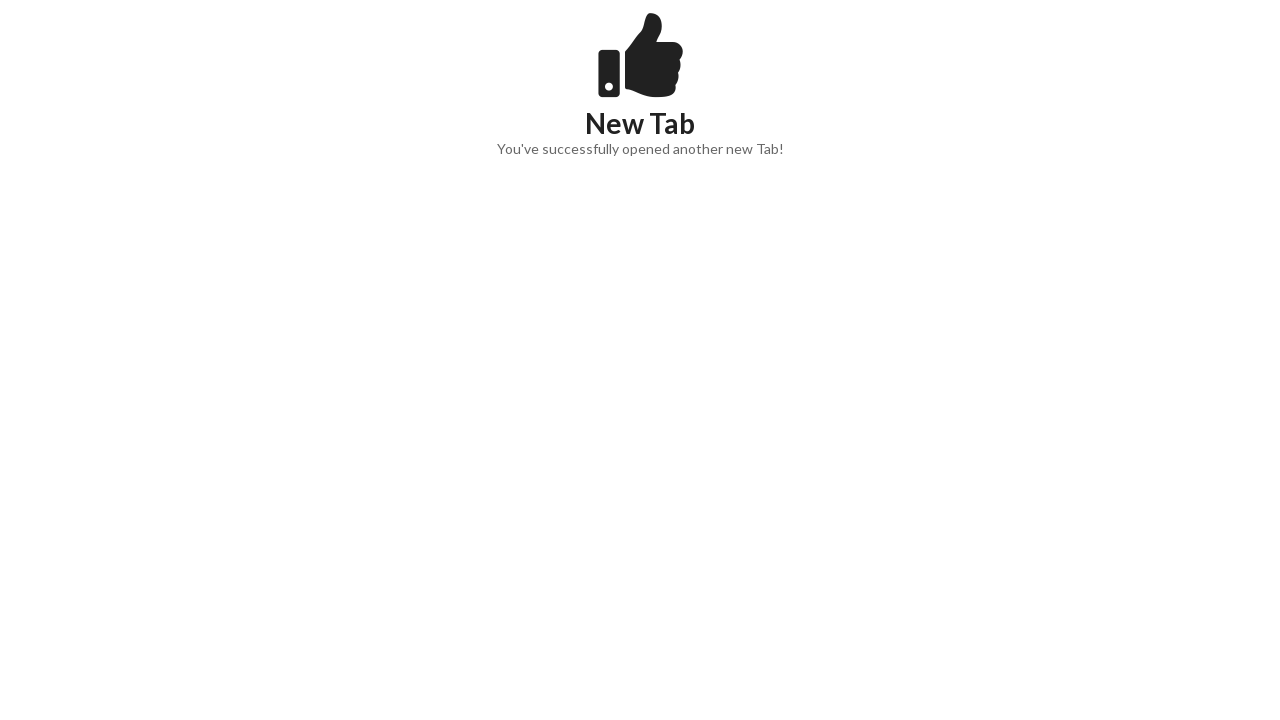

Retrieved title from third tab: Newtab2
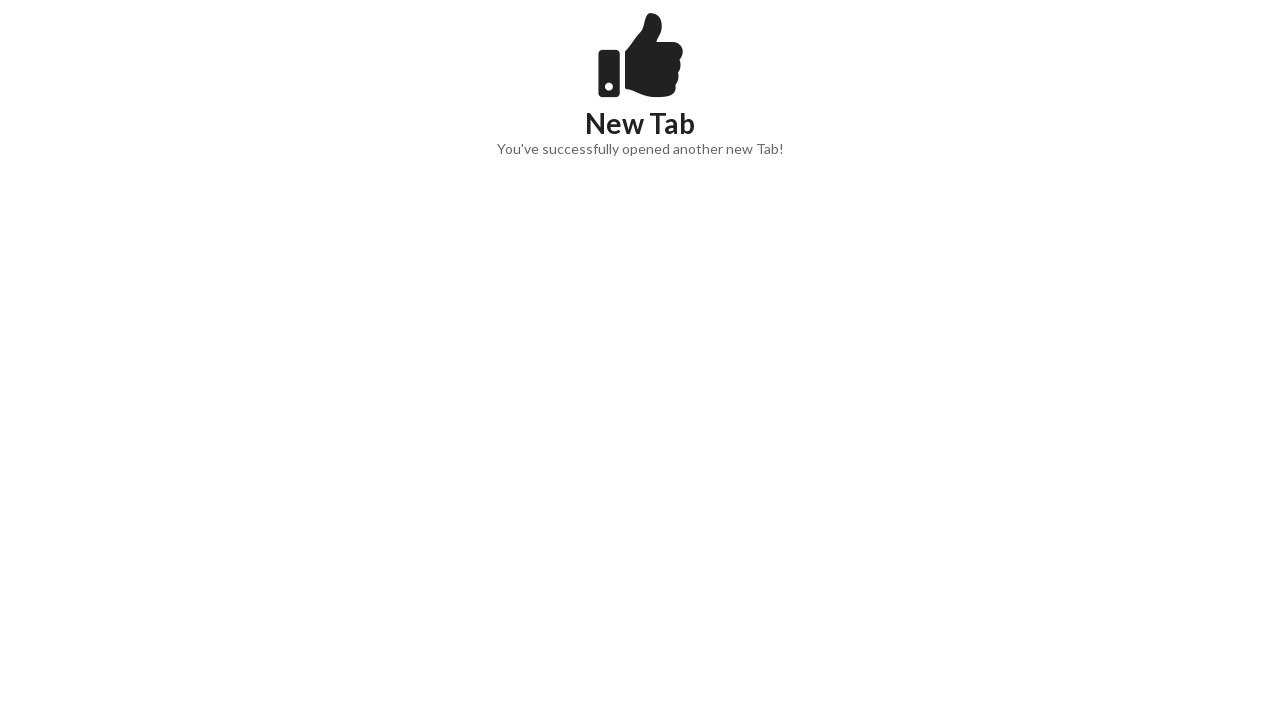

Retrieved heading text from third tab: 
                New Tab
                You've successfully opened another new Tab!
            
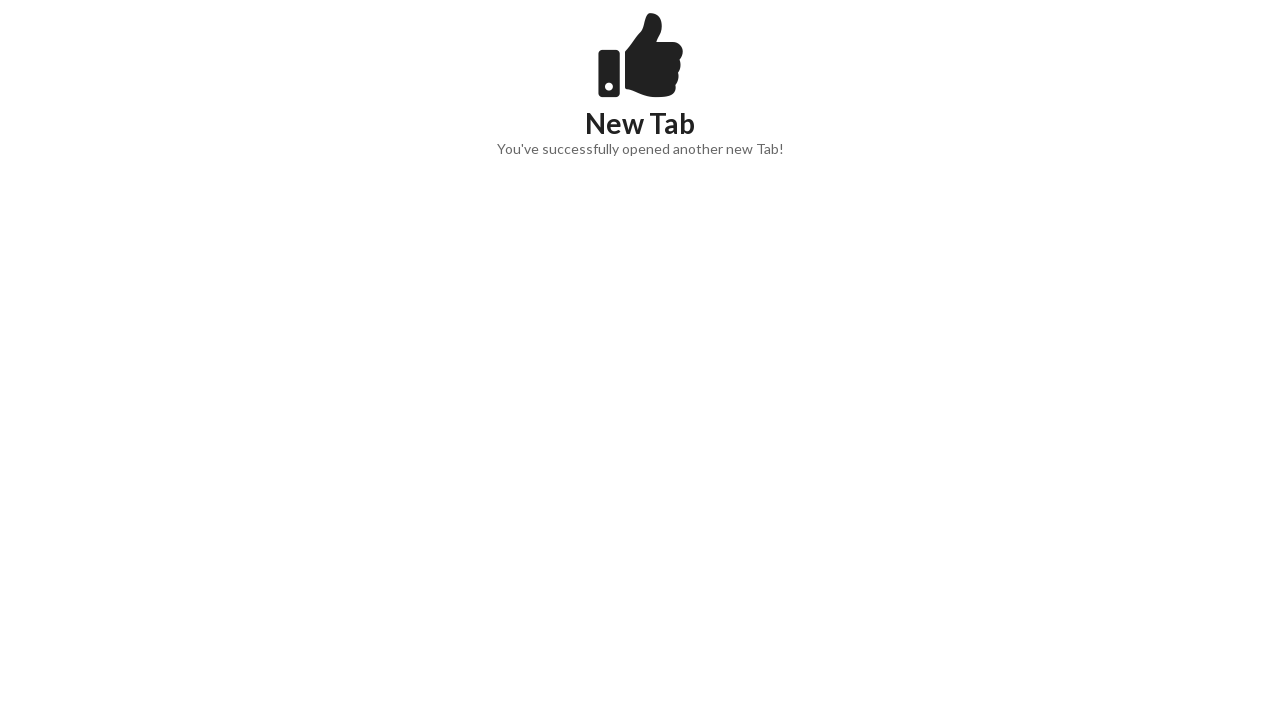

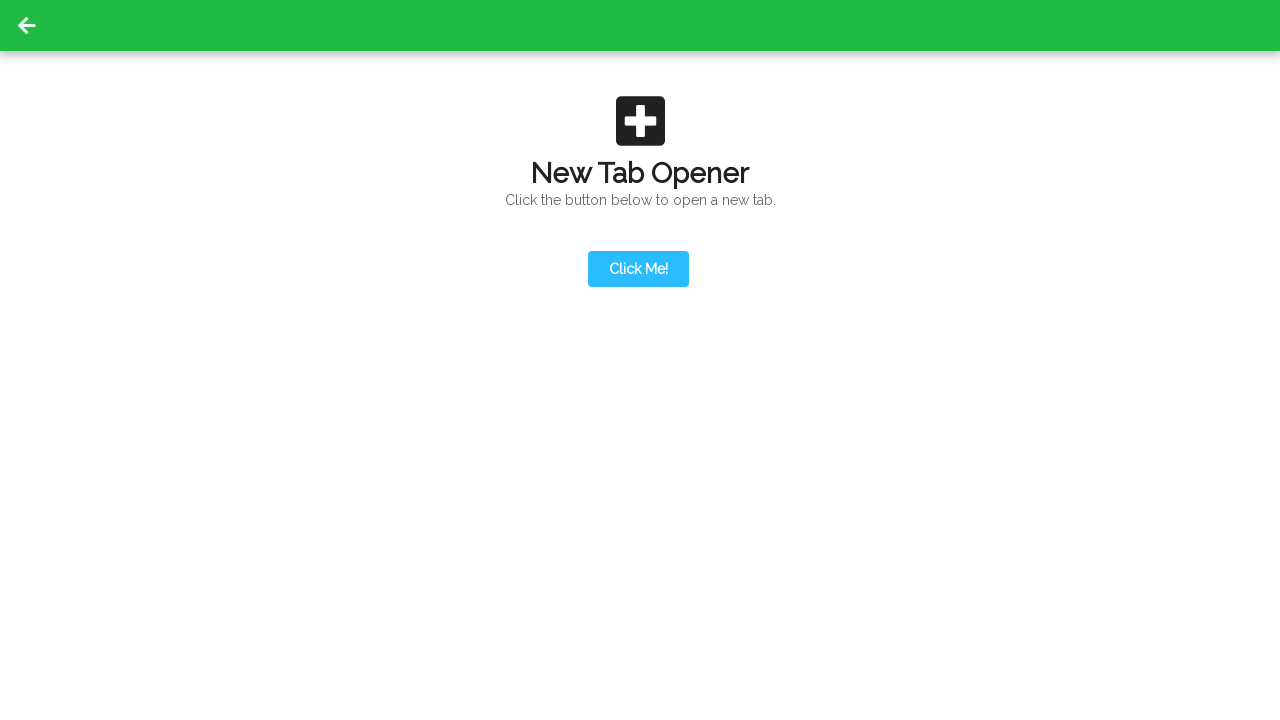